Navigates to the WebdriverIO website and locates all elements with the pluginWrapper class to verify they exist on the page

Starting URL: https://webdriver.io

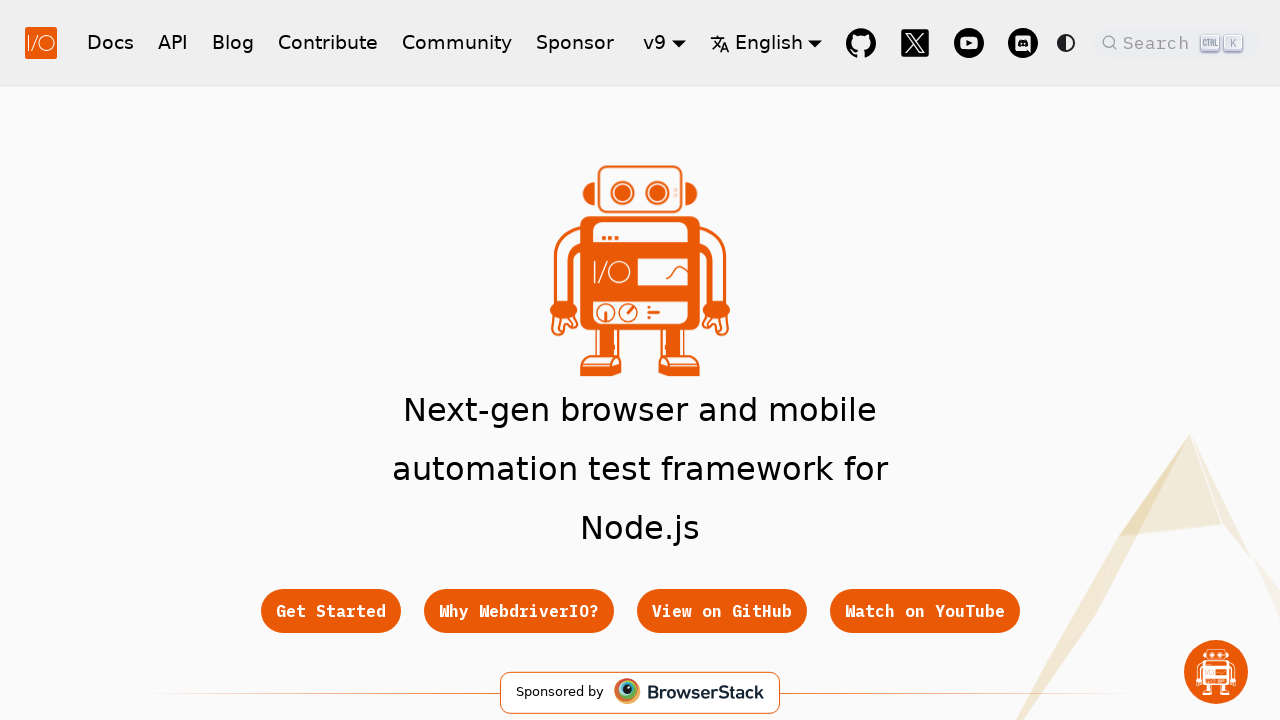

Navigated to WebdriverIO website
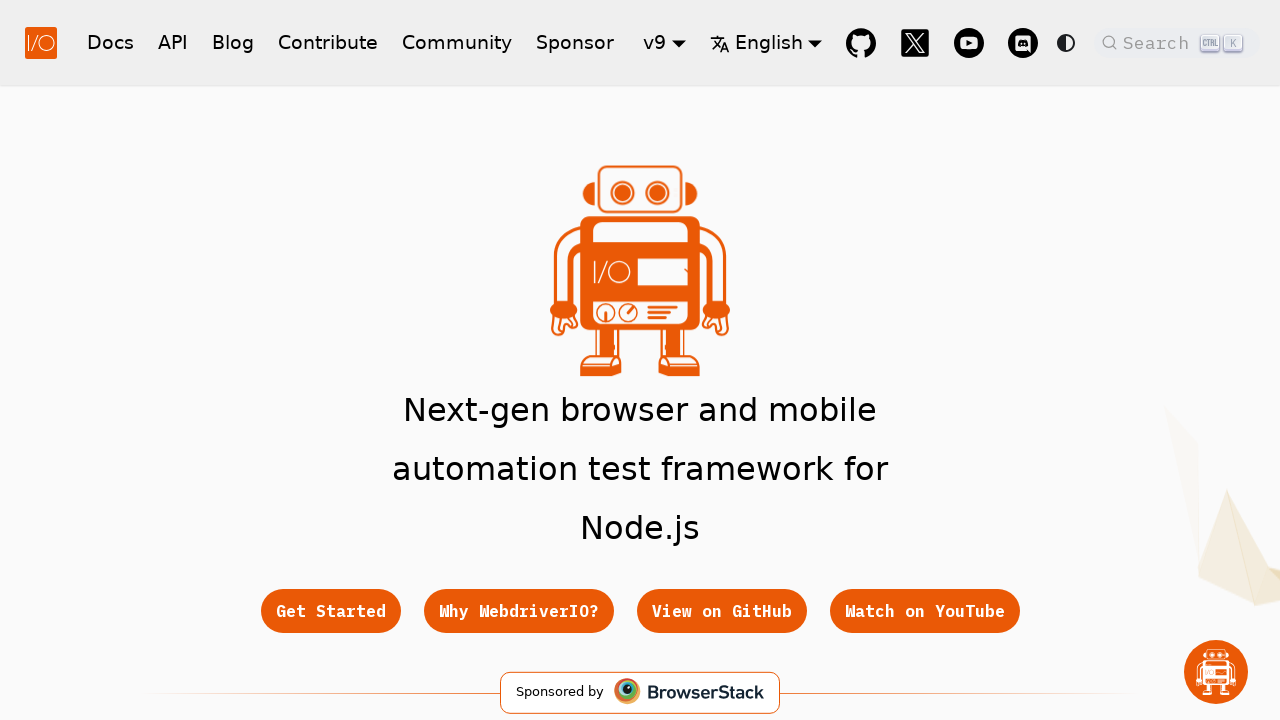

Located all elements with pluginWrapper class
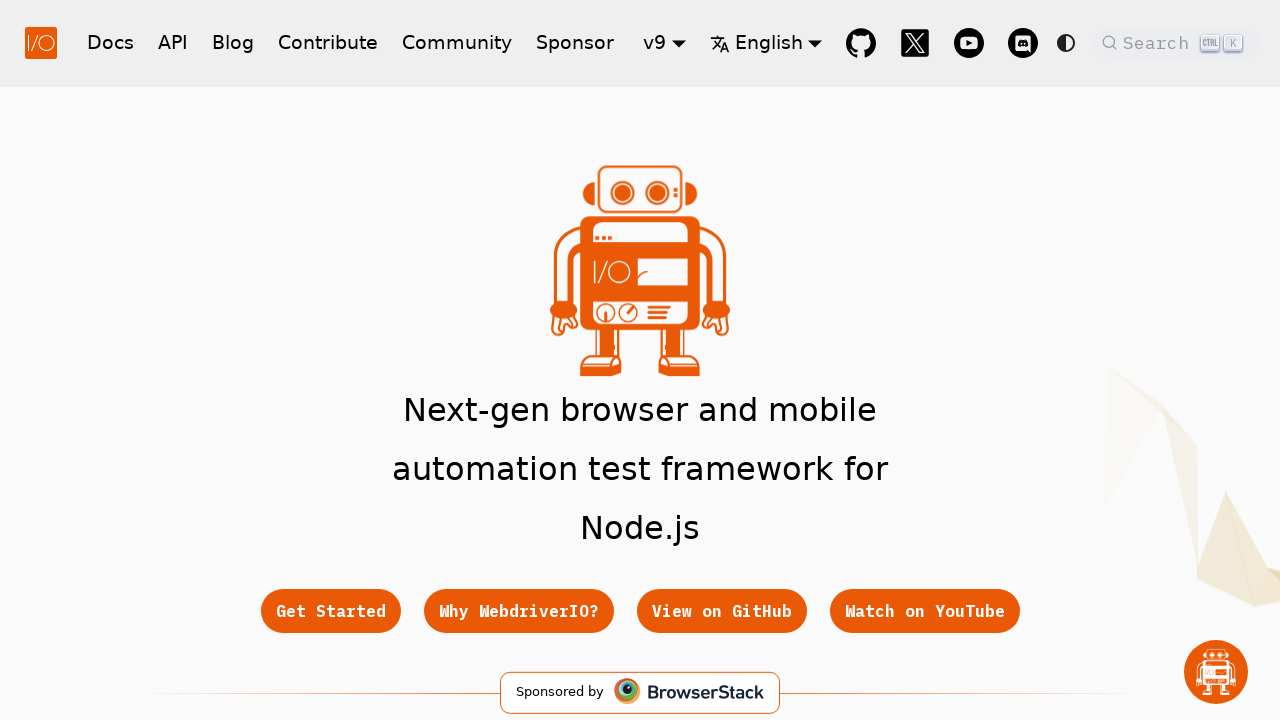

Found 0 plugin wrapper elements on the page
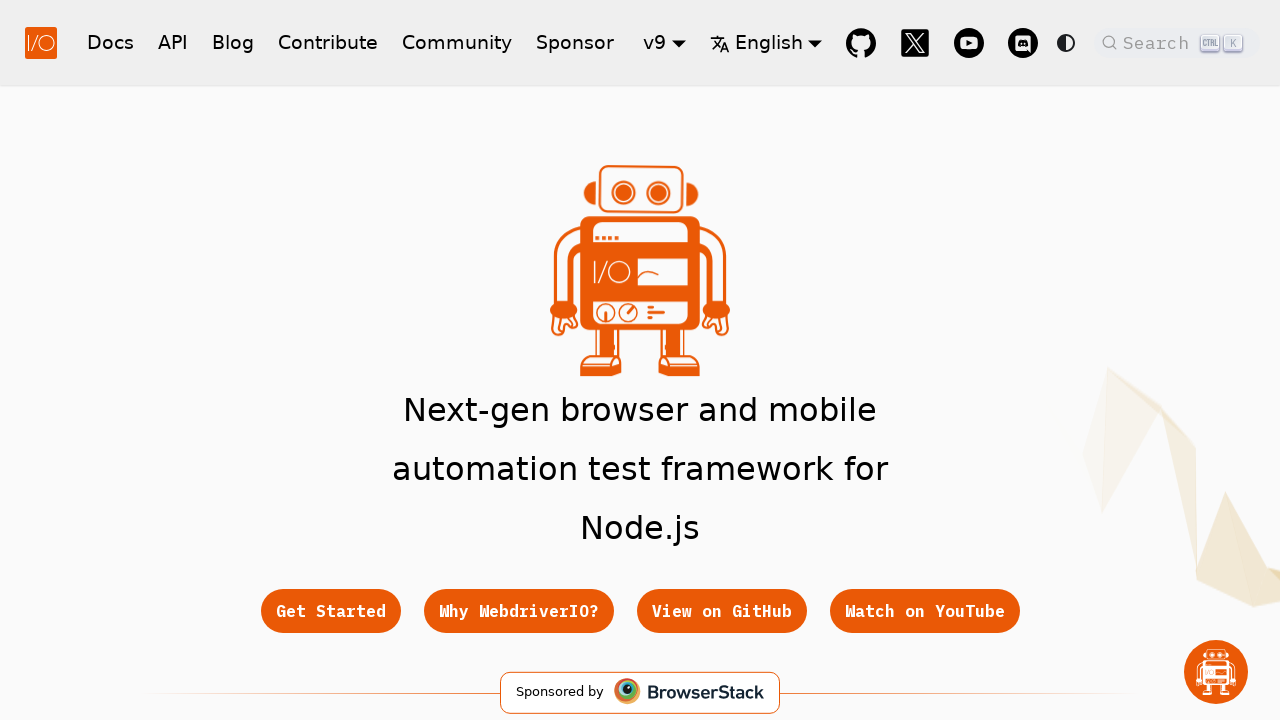

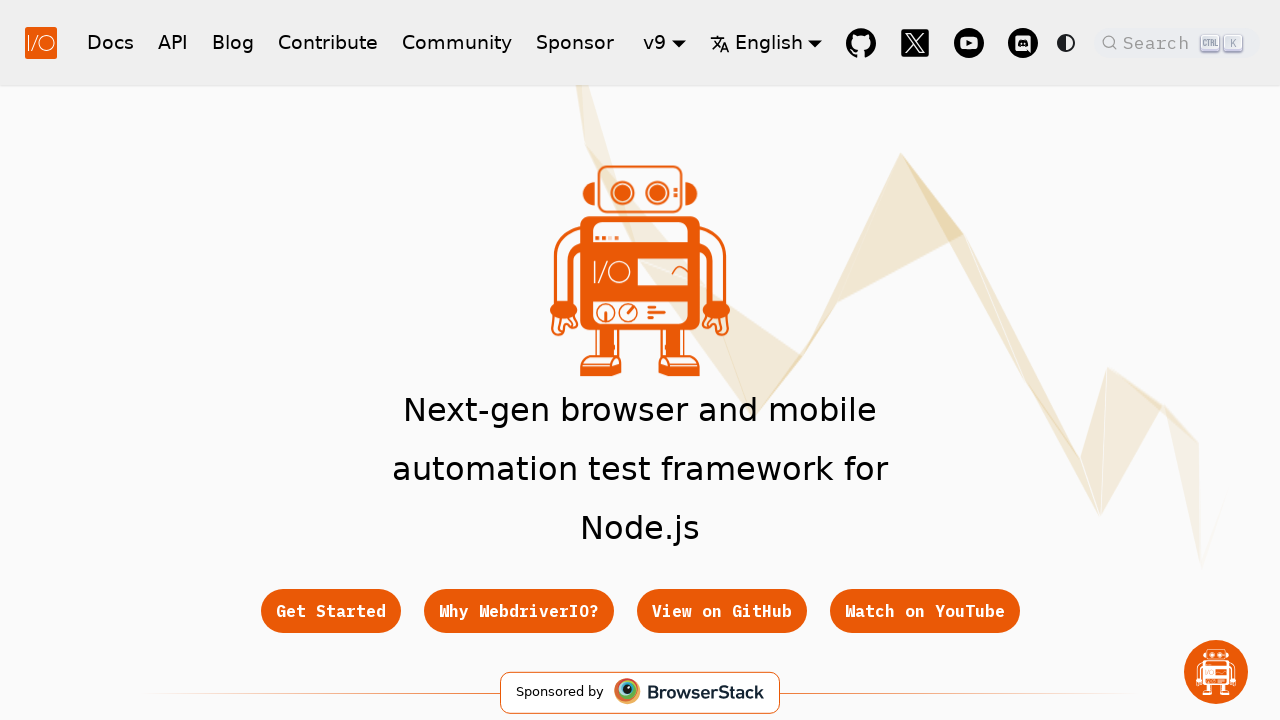